Navigates to BrowserStack website and scrolls to the bottom of the page using JavaScript

Starting URL: https://www.browserstack.com

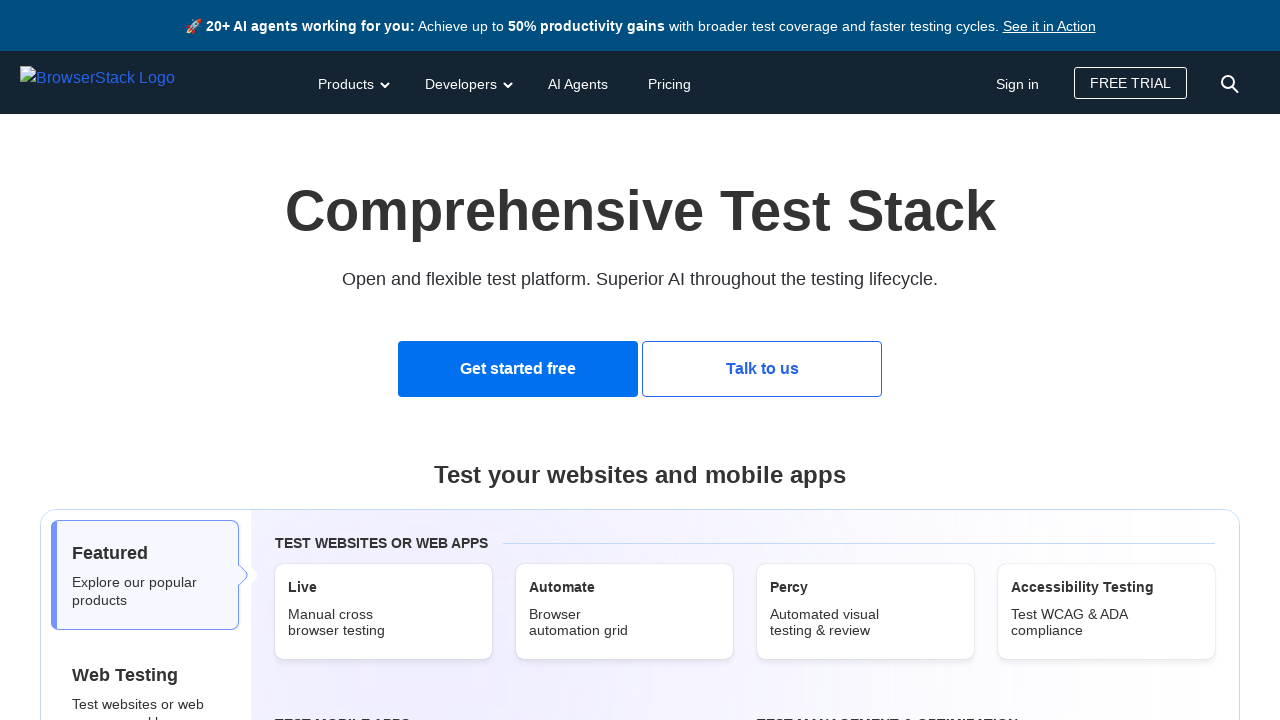

Navigated to BrowserStack website
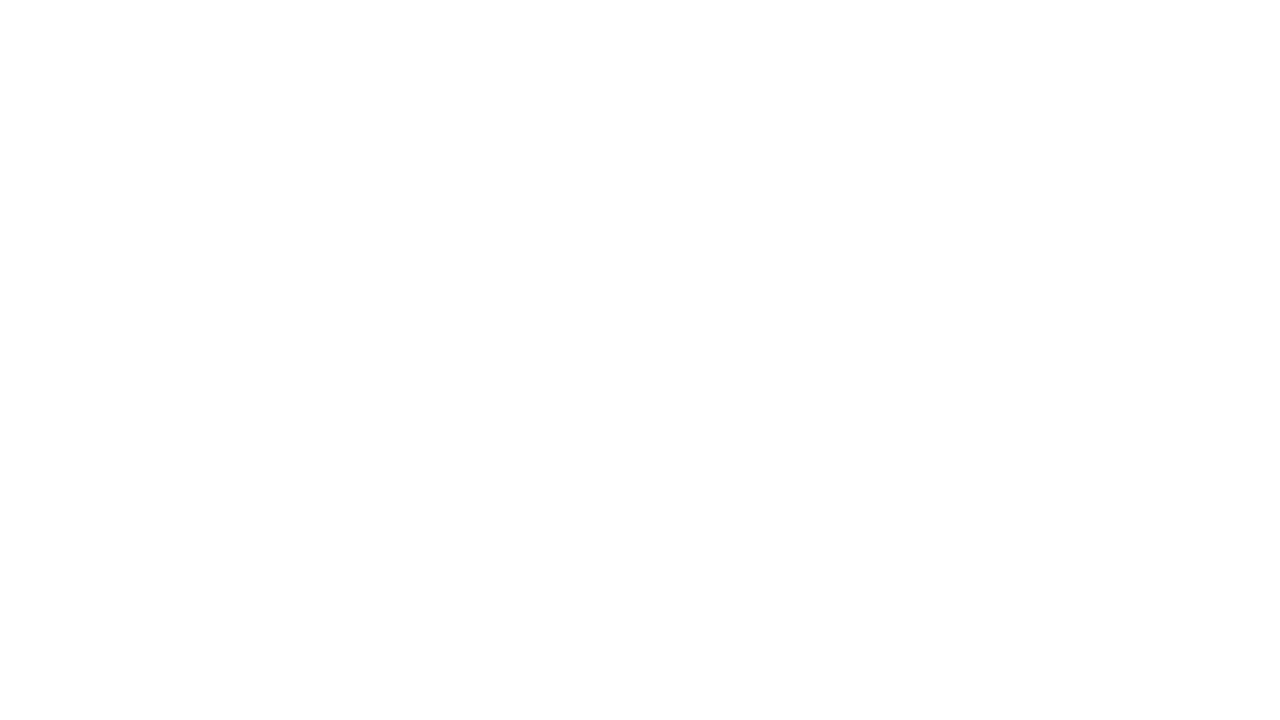

Scrolled to the bottom of the page using JavaScript
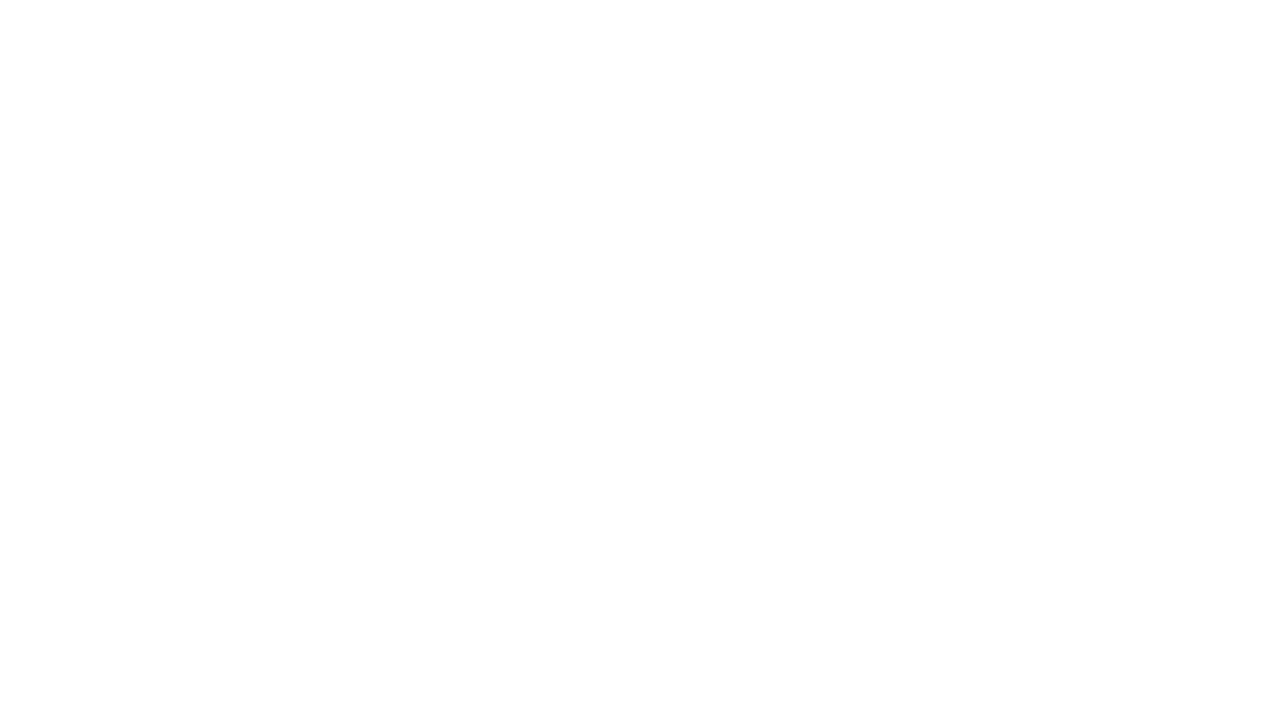

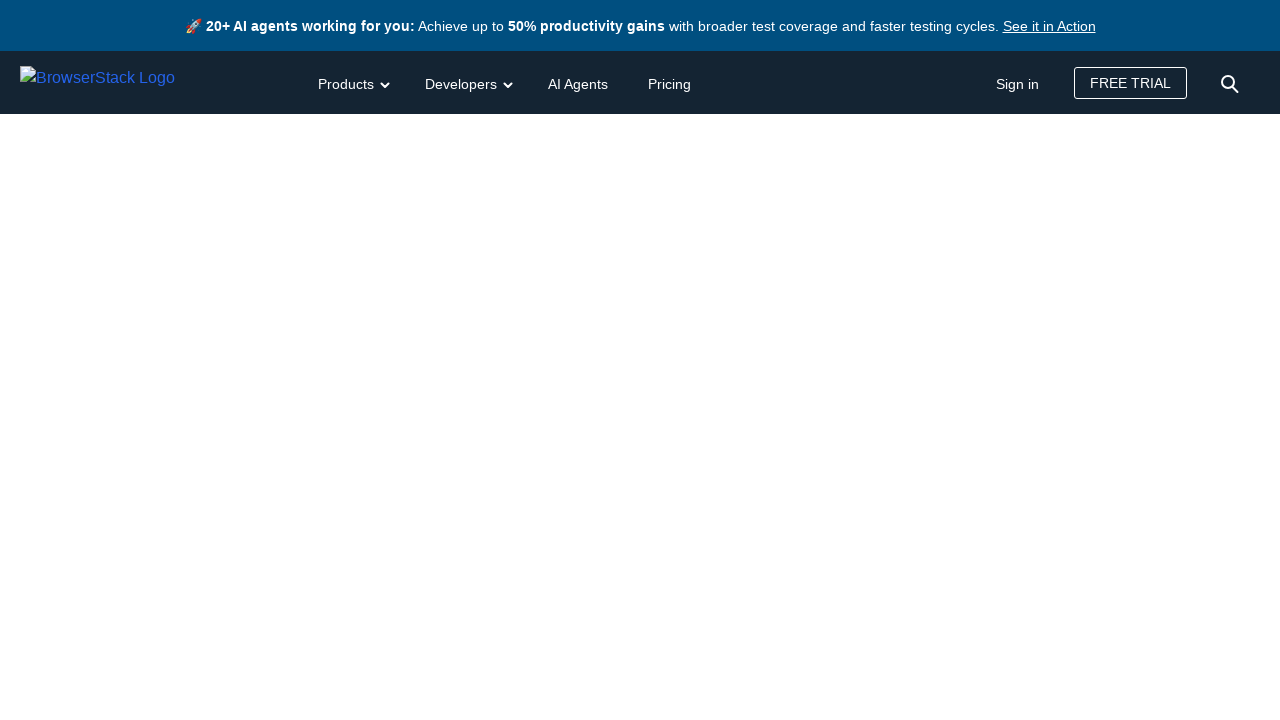